Tests that submitting the form with empty fields does not produce output

Starting URL: https://demoqa.com/text-box

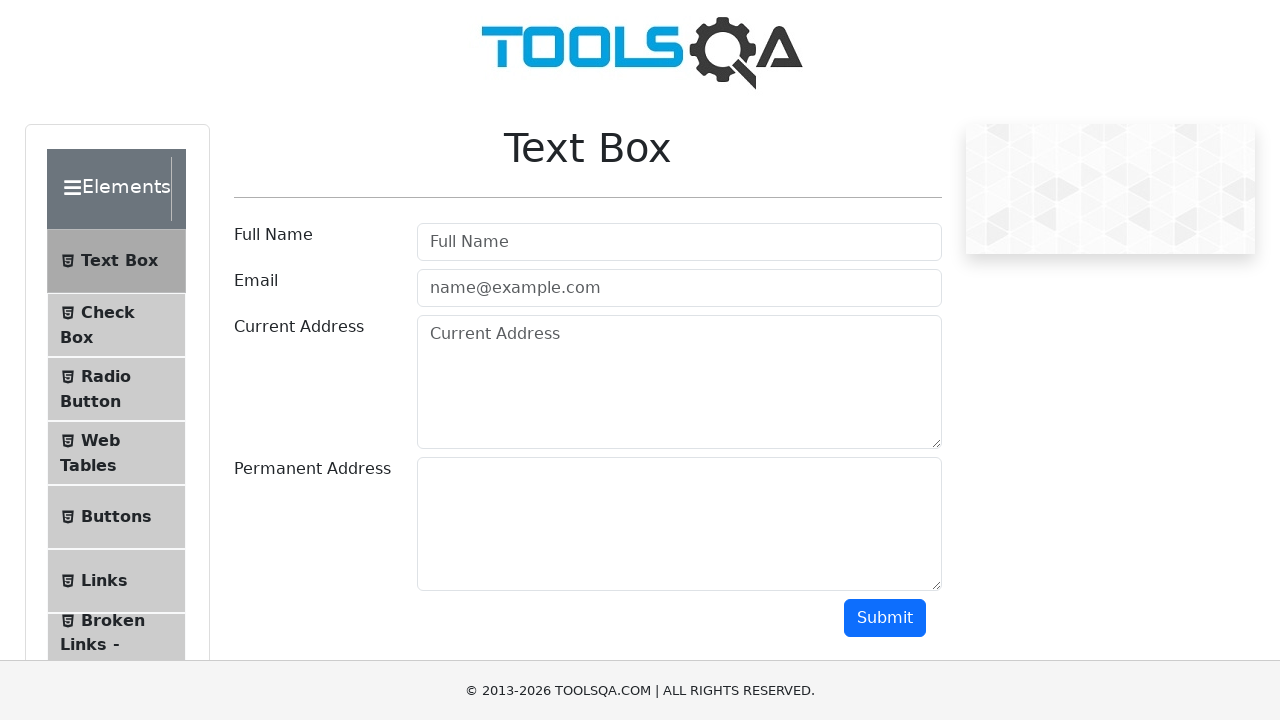

Clicked submit button with empty fields at (885, 618) on #submit
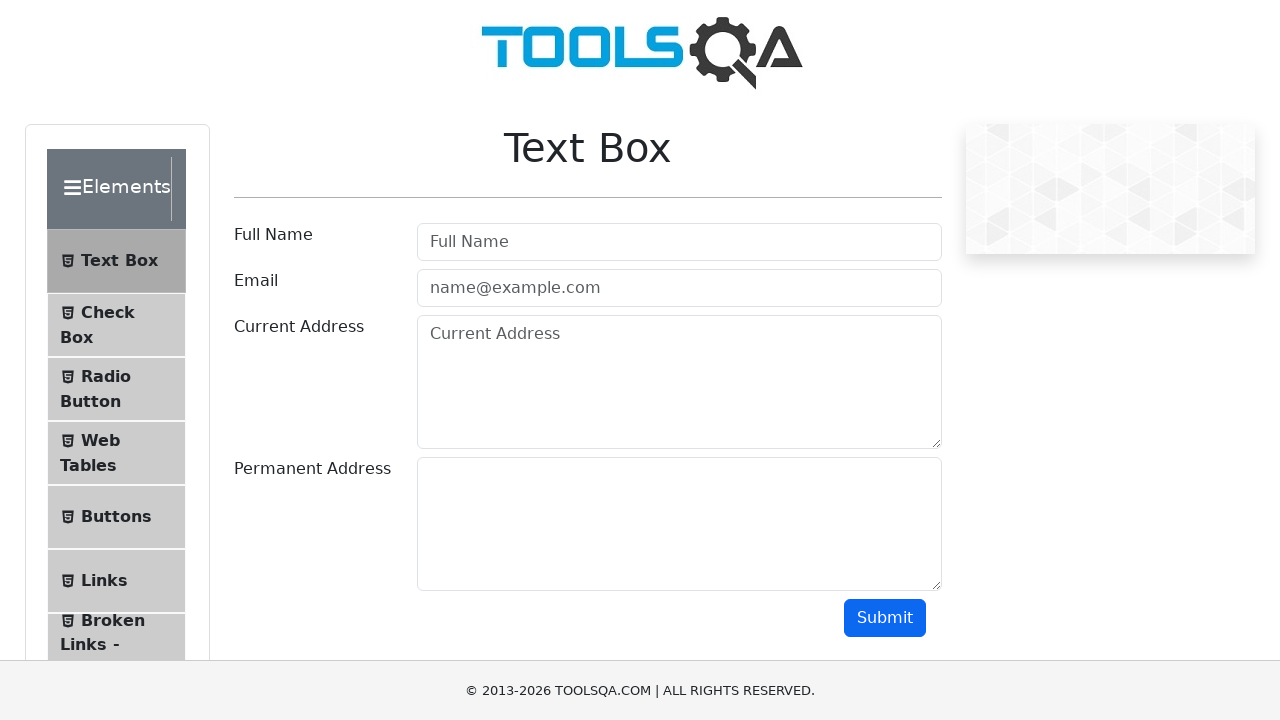

Waited 500ms to ensure no output appears
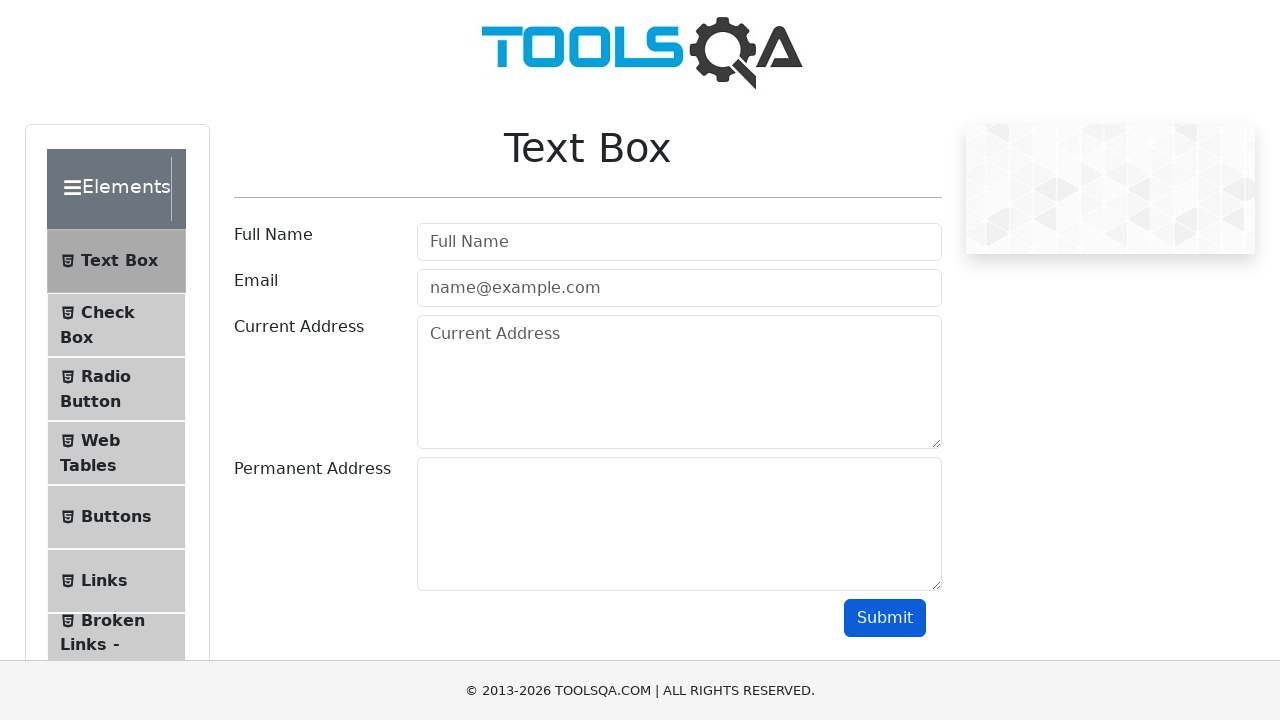

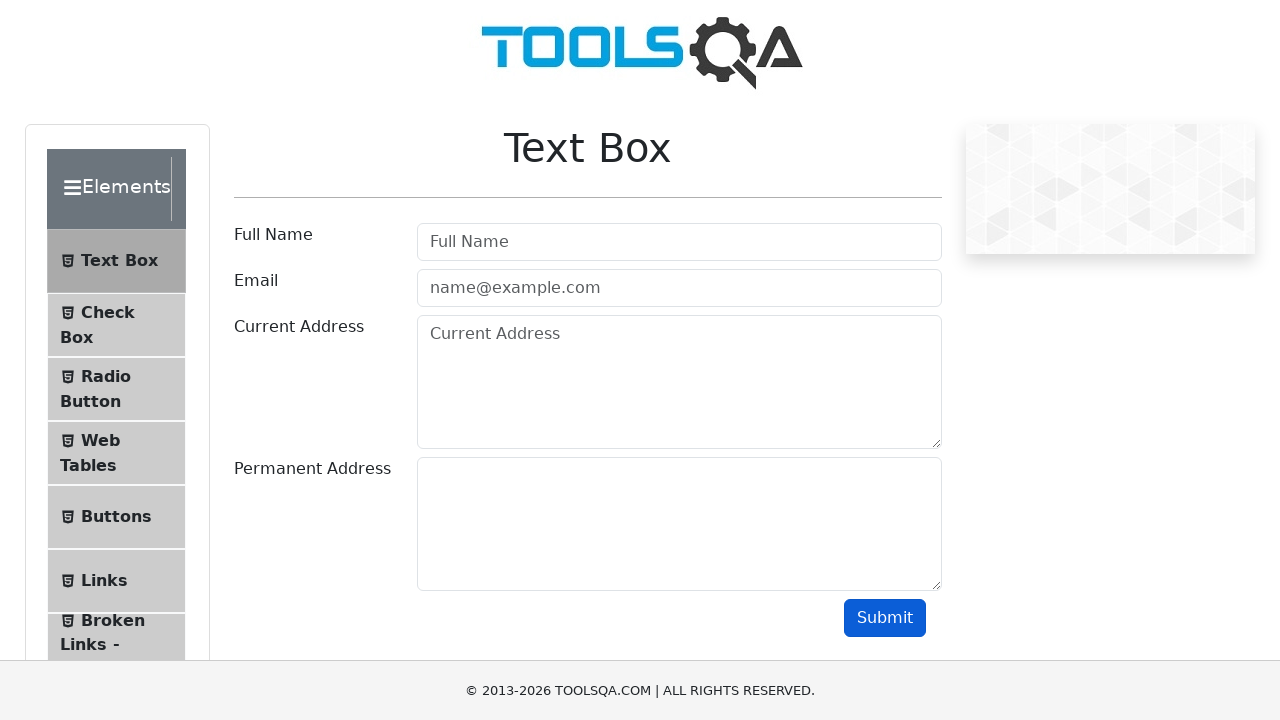